Tests adding todo items to the list by filling the input field and pressing Enter for multiple items, then verifying they appear in the list.

Starting URL: https://demo.playwright.dev/todomvc

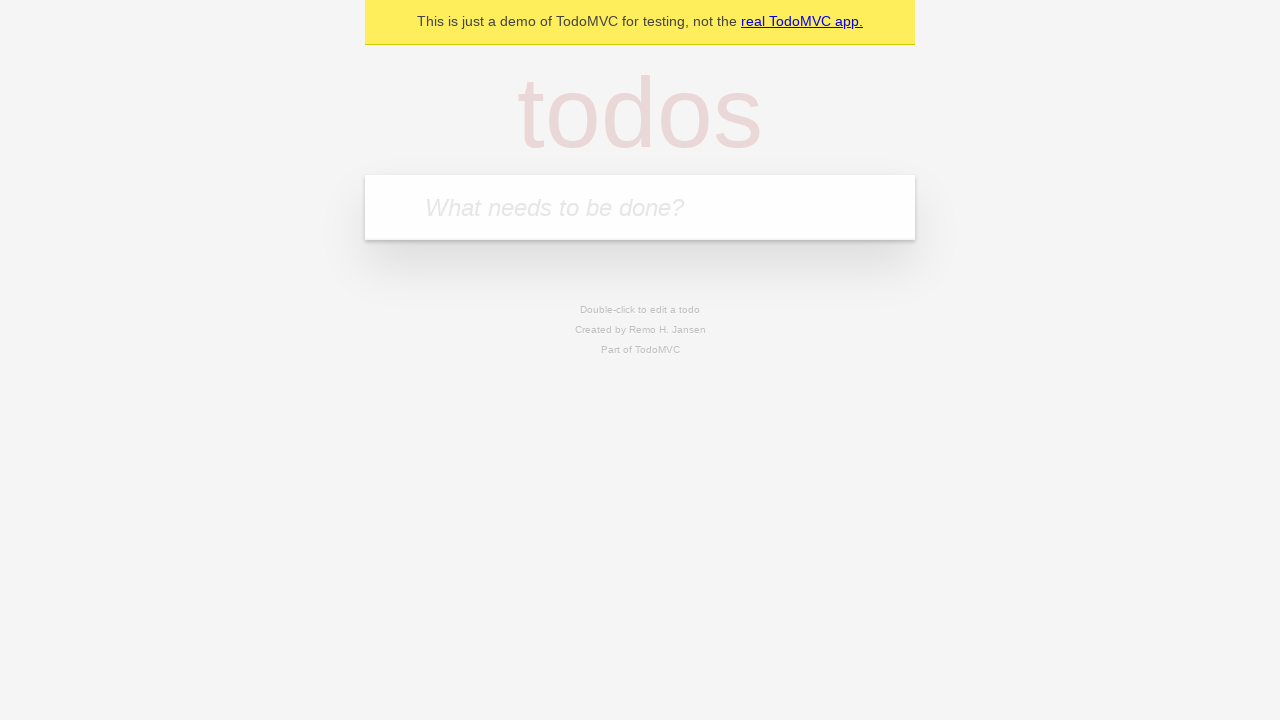

Filled todo input field with 'buy some cheese' on internal:attr=[placeholder="What needs to be done?"i]
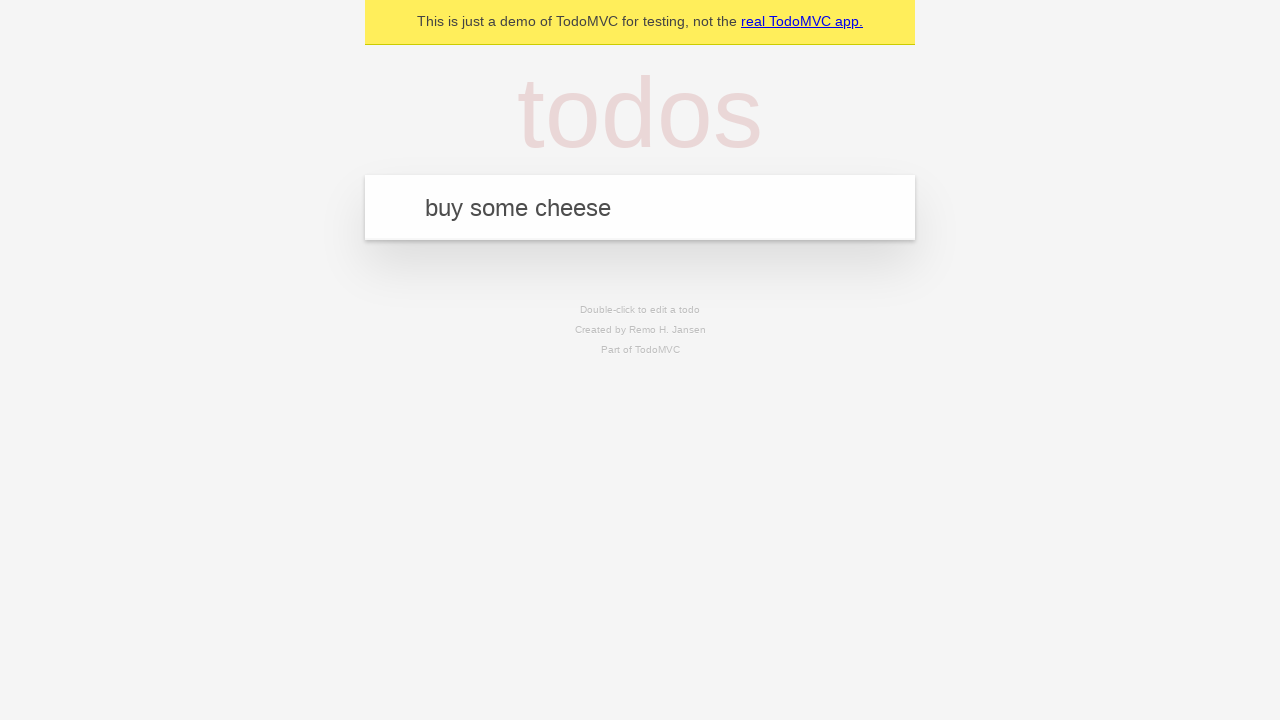

Pressed Enter to add first todo item on internal:attr=[placeholder="What needs to be done?"i]
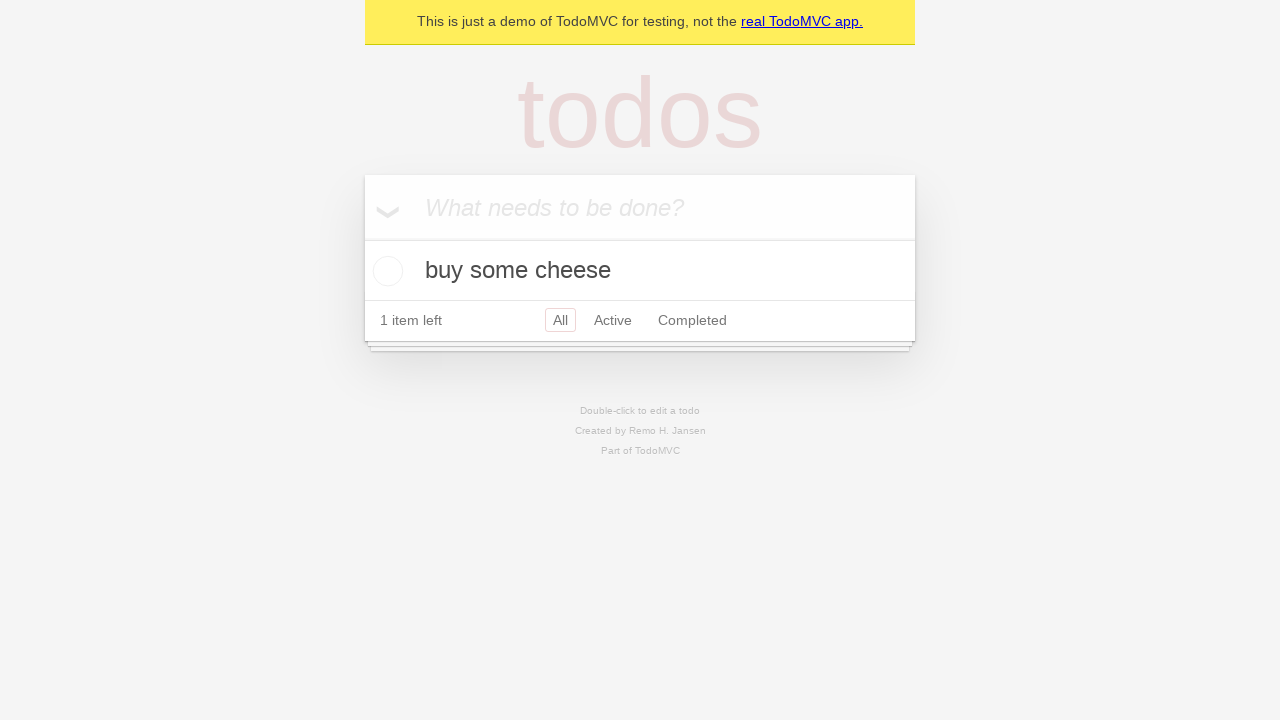

First todo item appeared in the list
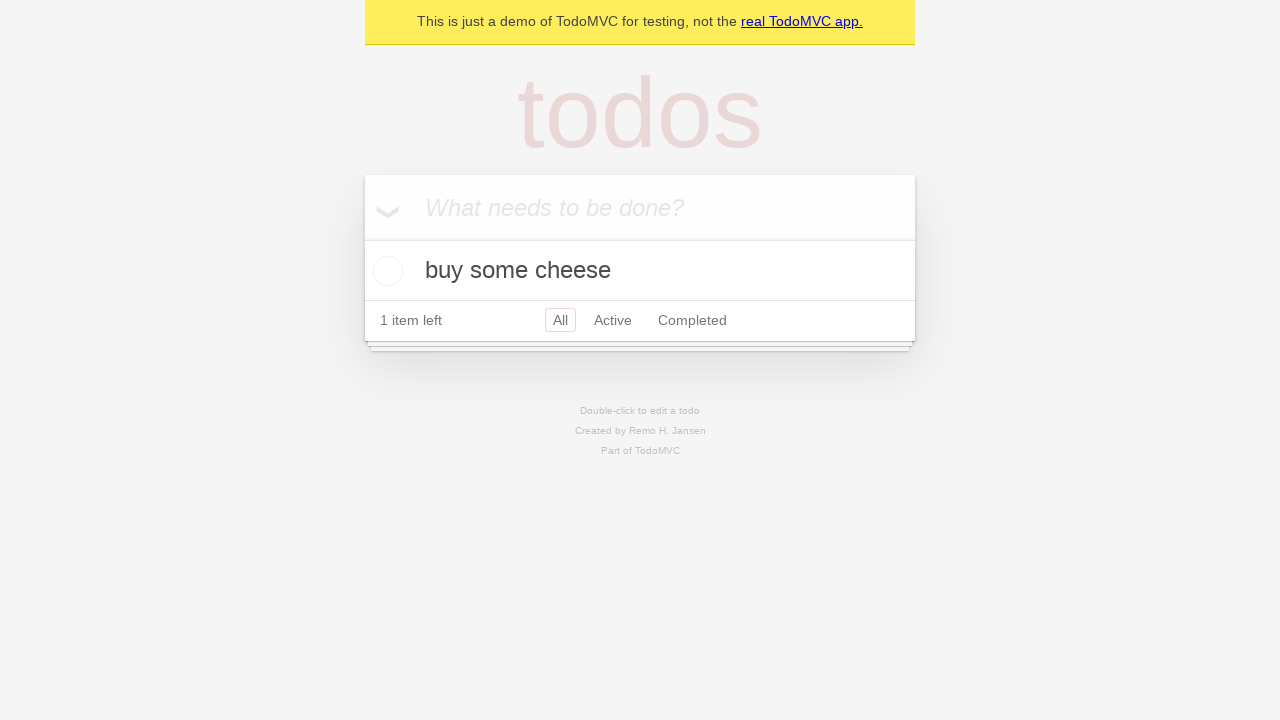

Filled todo input field with 'feed the cat' on internal:attr=[placeholder="What needs to be done?"i]
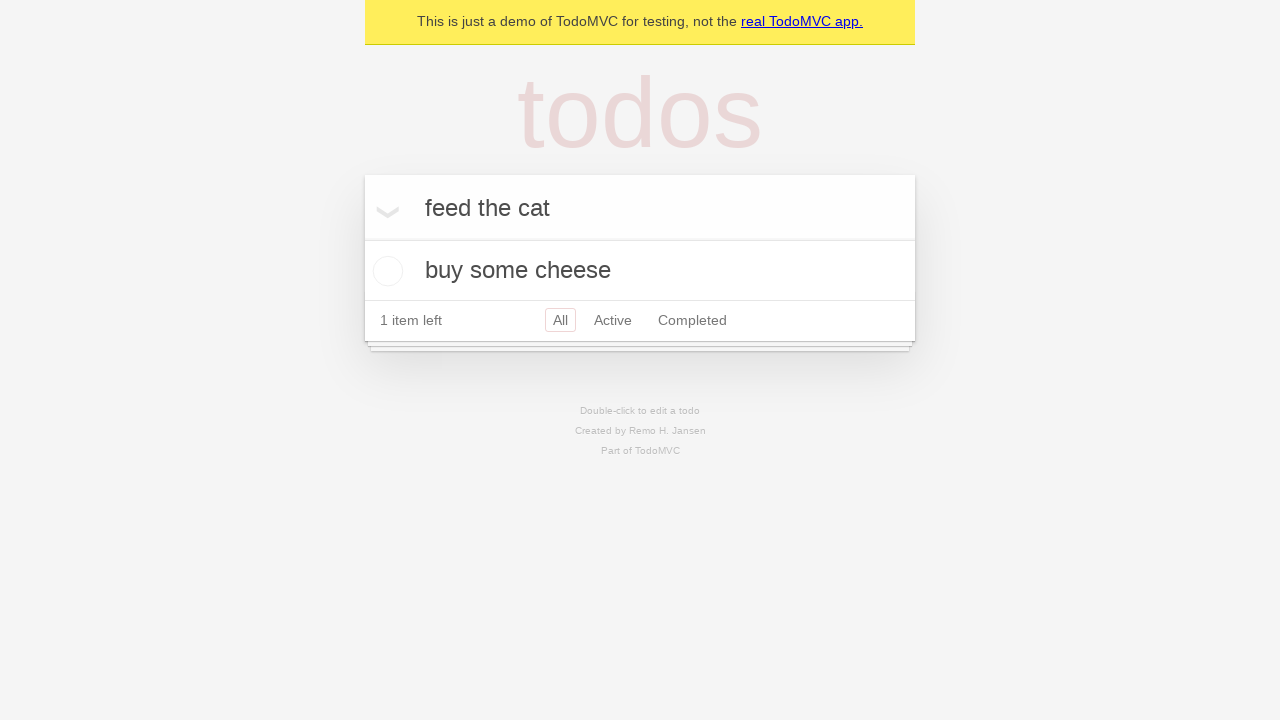

Pressed Enter to add second todo item on internal:attr=[placeholder="What needs to be done?"i]
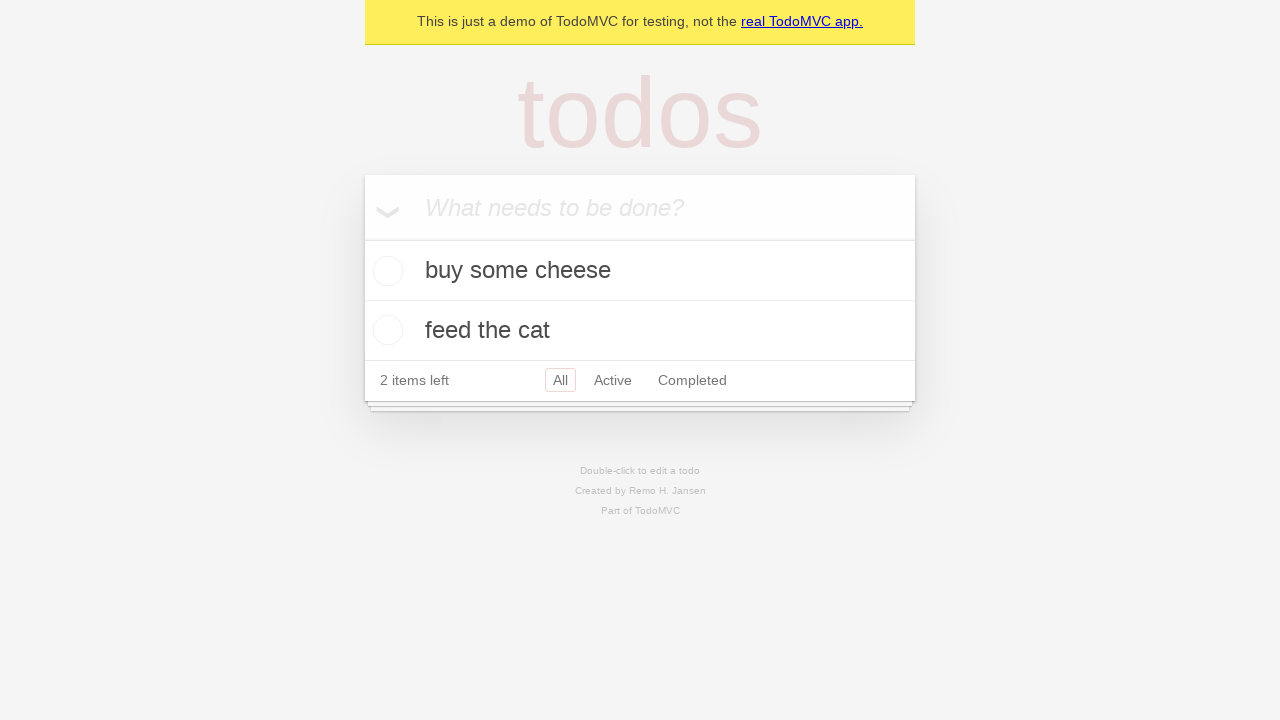

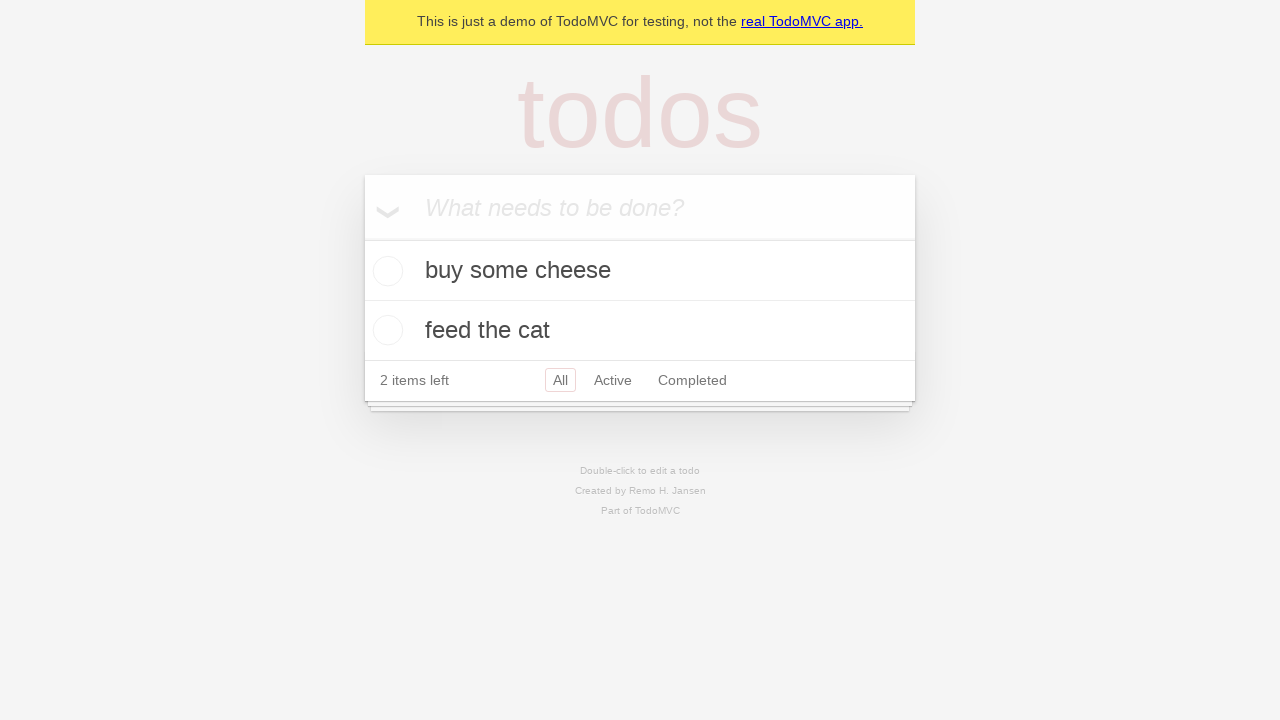